Tests custom dropdown selection on JQuery UI demo page by selecting various number values (2, 3, 9, 16, 19) from a custom dropdown and verifying the selections

Starting URL: https://jqueryui.com/resources/demos/selectmenu/default.html

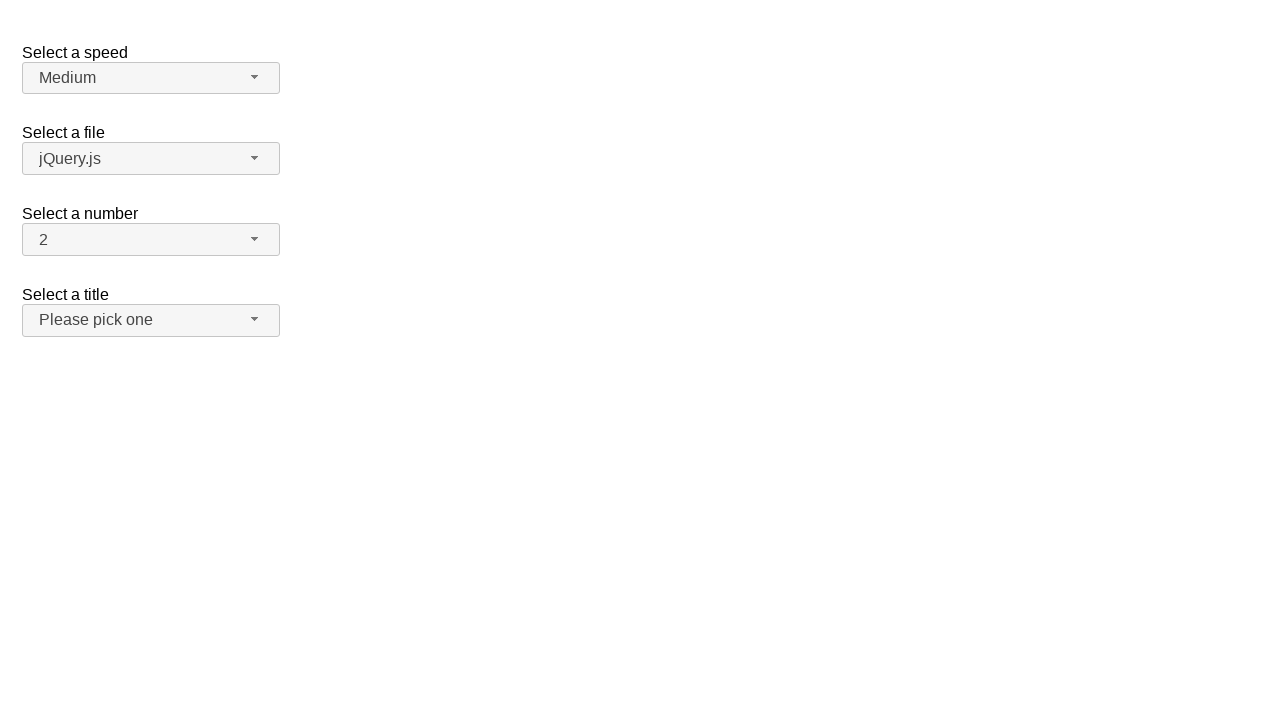

Clicked number dropdown button to open menu at (151, 240) on xpath=//span[@id='number-button']
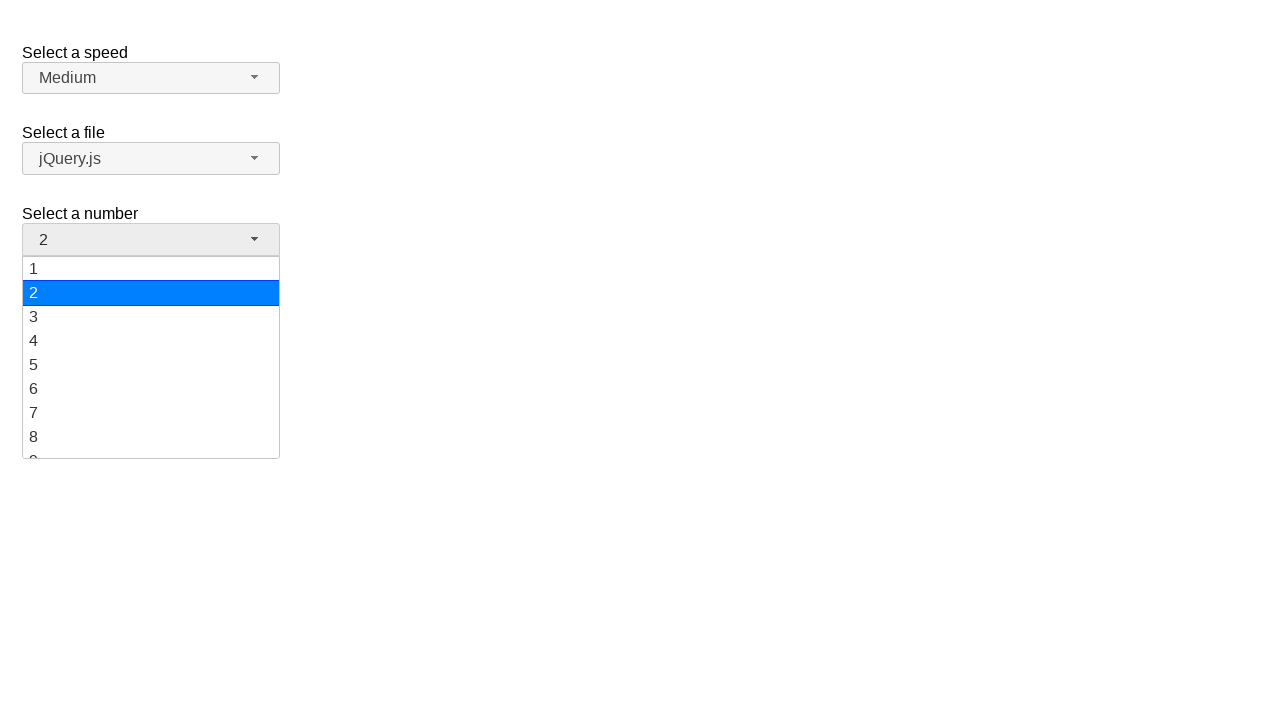

Number dropdown menu items loaded
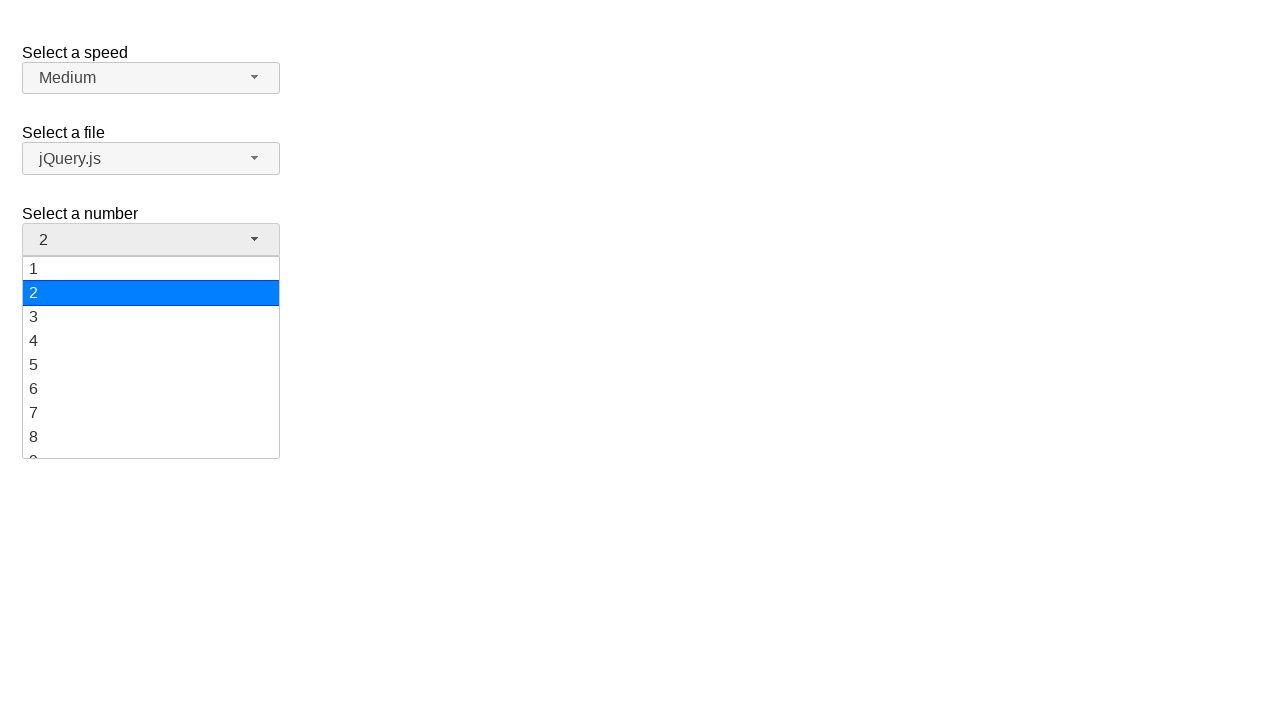

Selected value '2' from dropdown at (151, 293) on xpath=//ul[@id='number-menu']/li/div[text()='2']
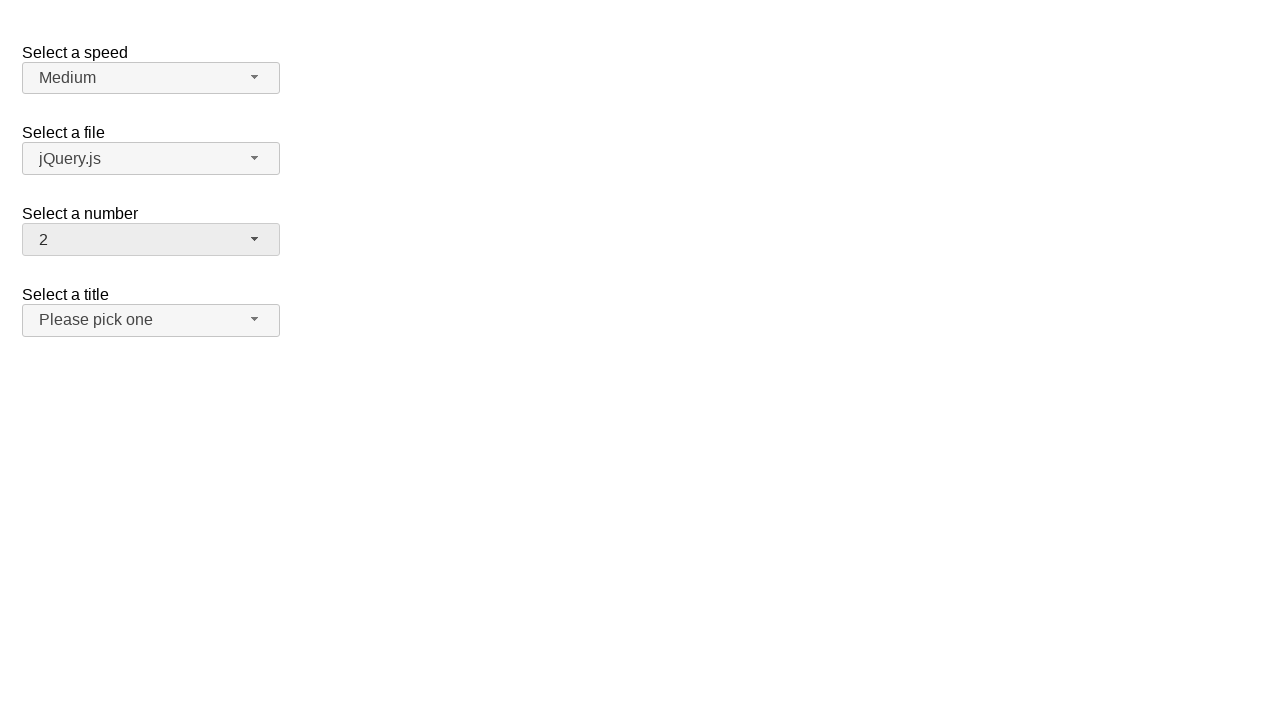

Waited 1 second for selection to register
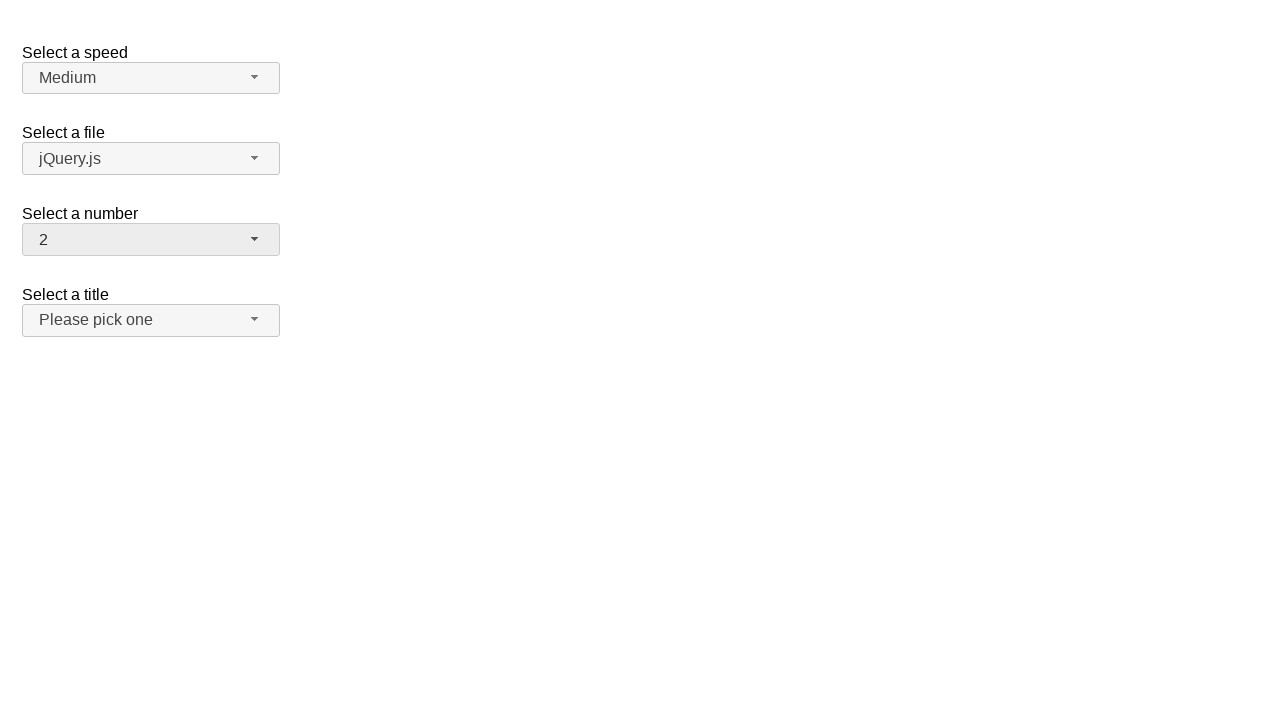

Clicked number dropdown button to open menu at (151, 240) on xpath=//span[@id='number-button']
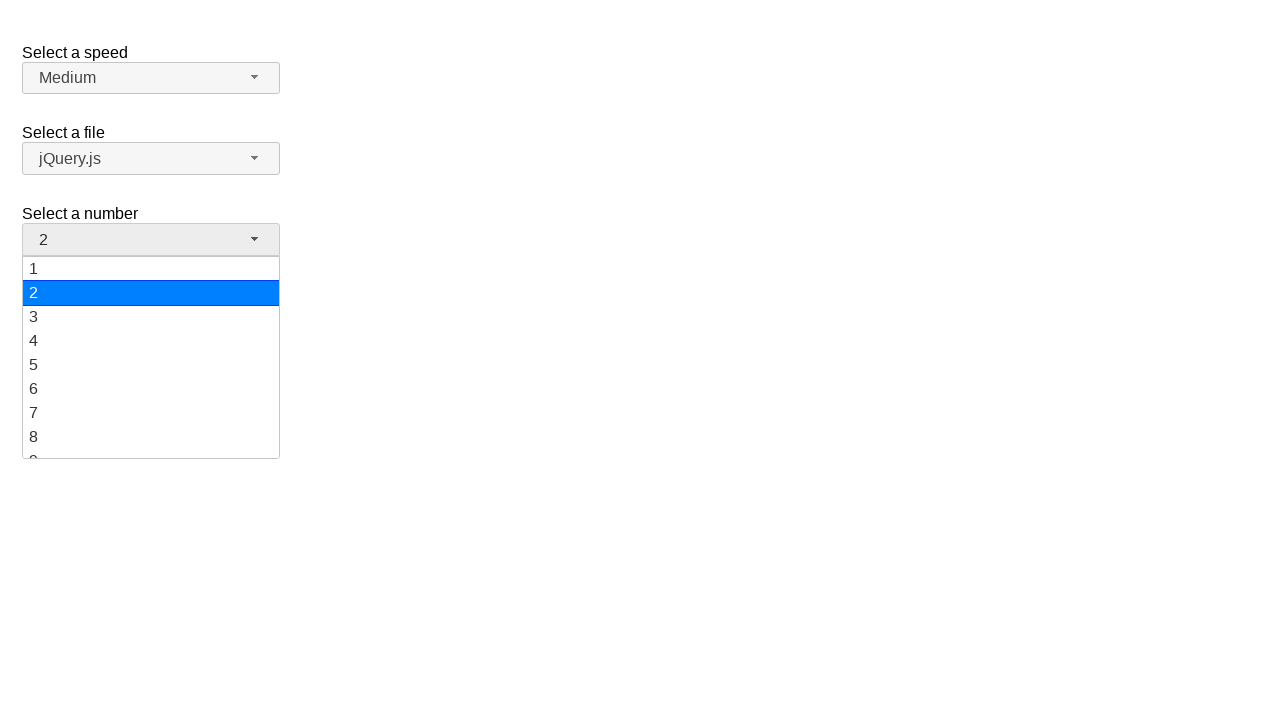

Number dropdown menu items loaded
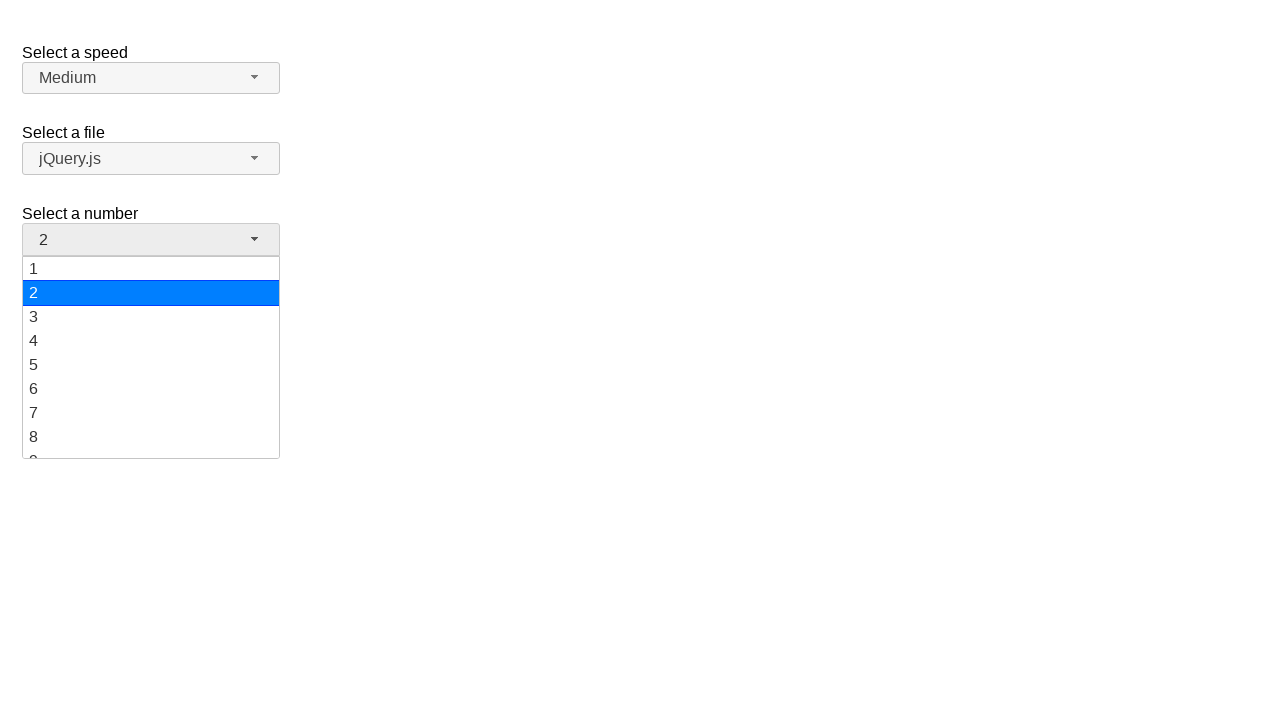

Selected value '3' from dropdown at (151, 317) on xpath=//ul[@id='number-menu']/li/div[text()='3']
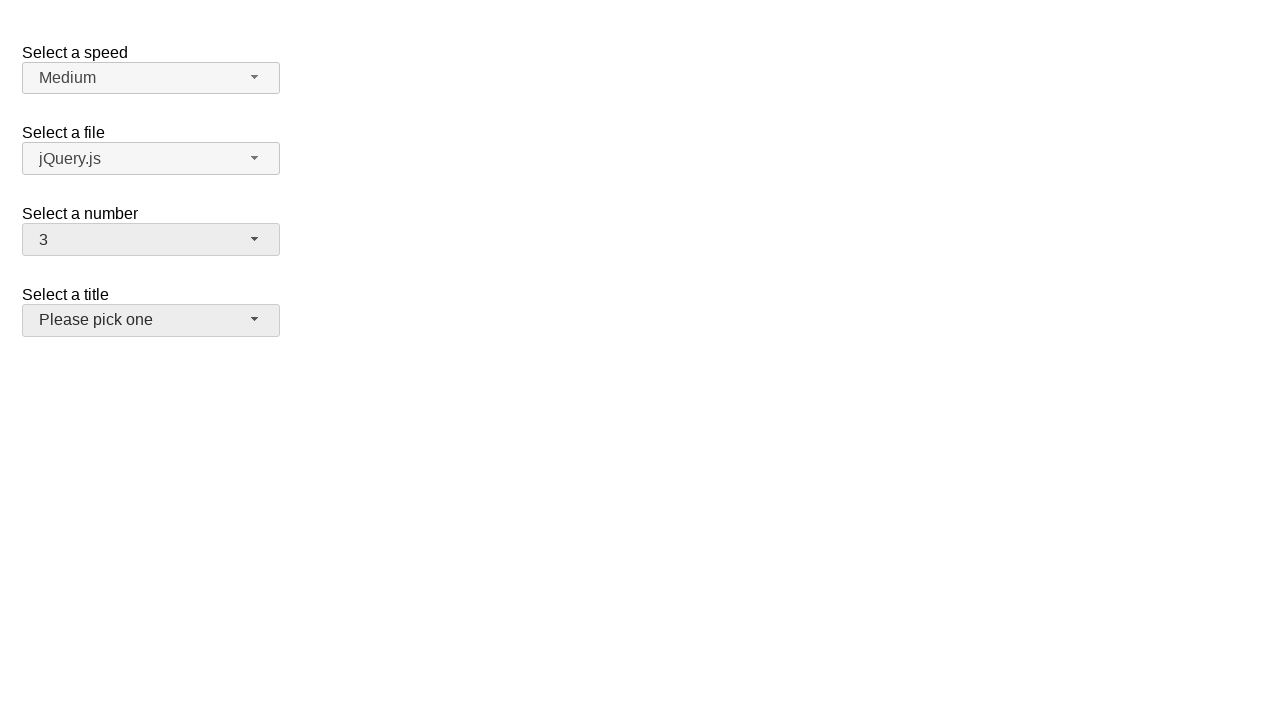

Waited 1 second for selection to register
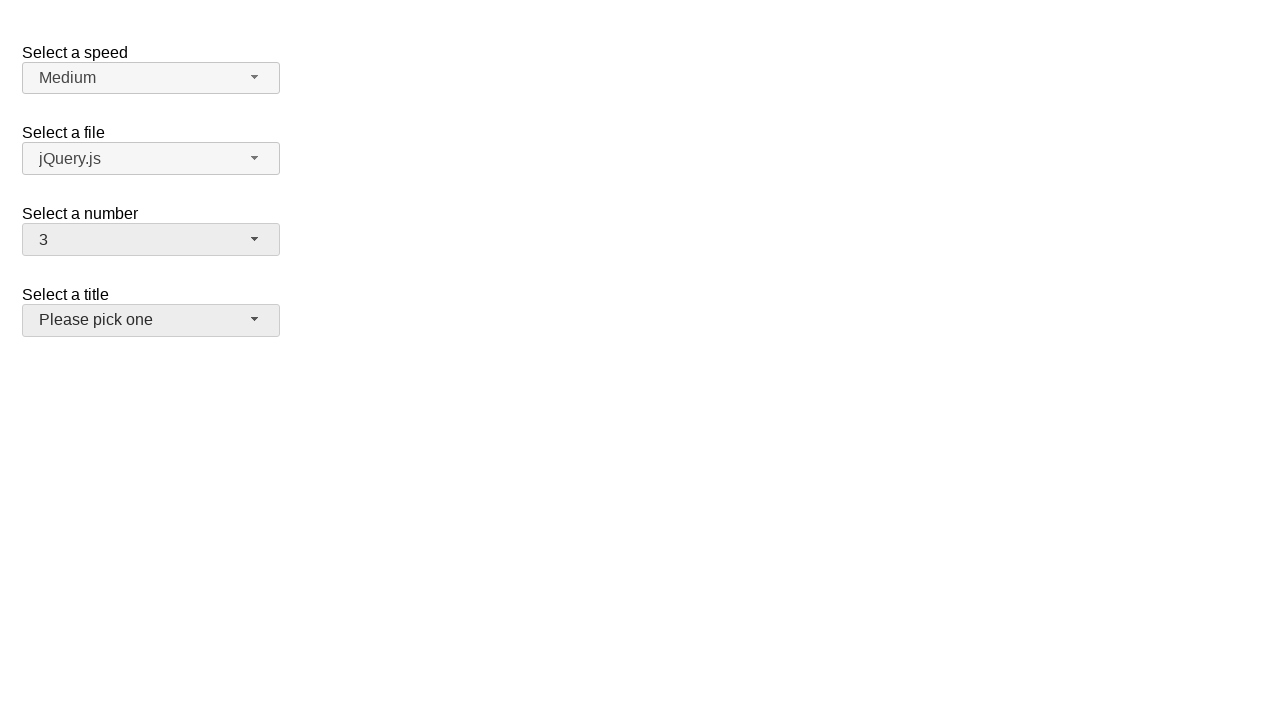

Clicked number dropdown button to open menu at (151, 240) on xpath=//span[@id='number-button']
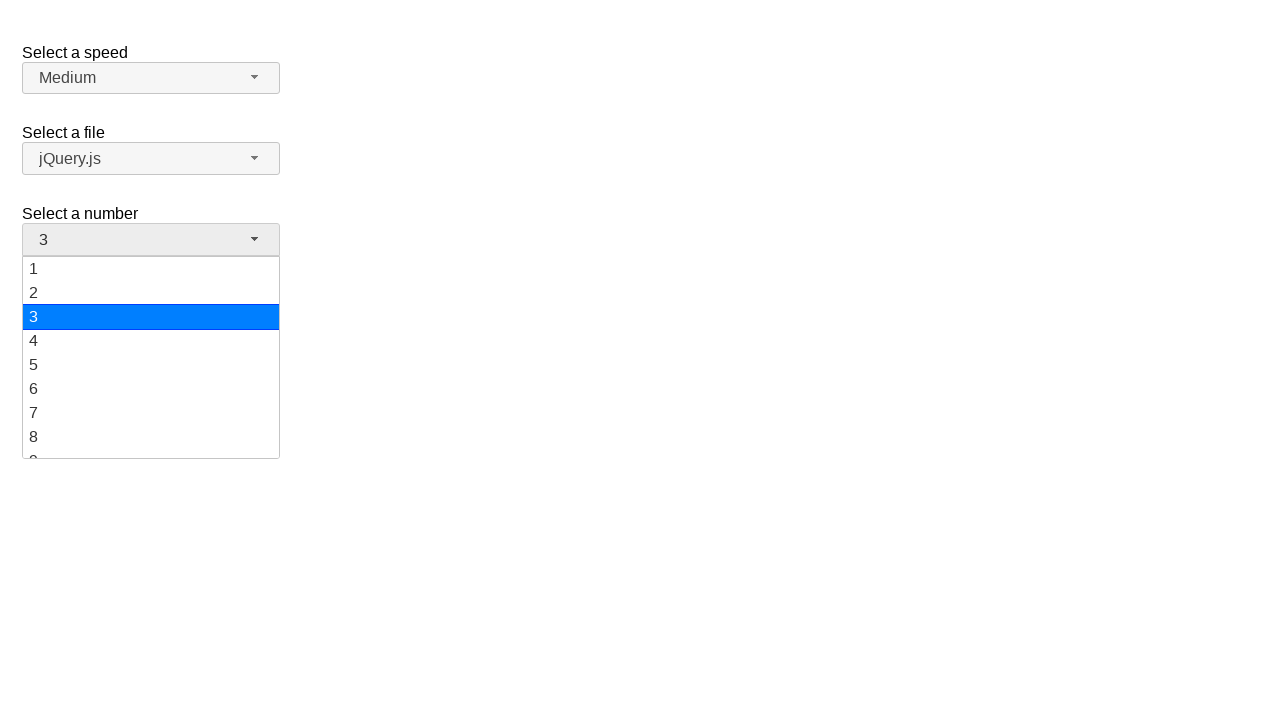

Number dropdown menu items loaded
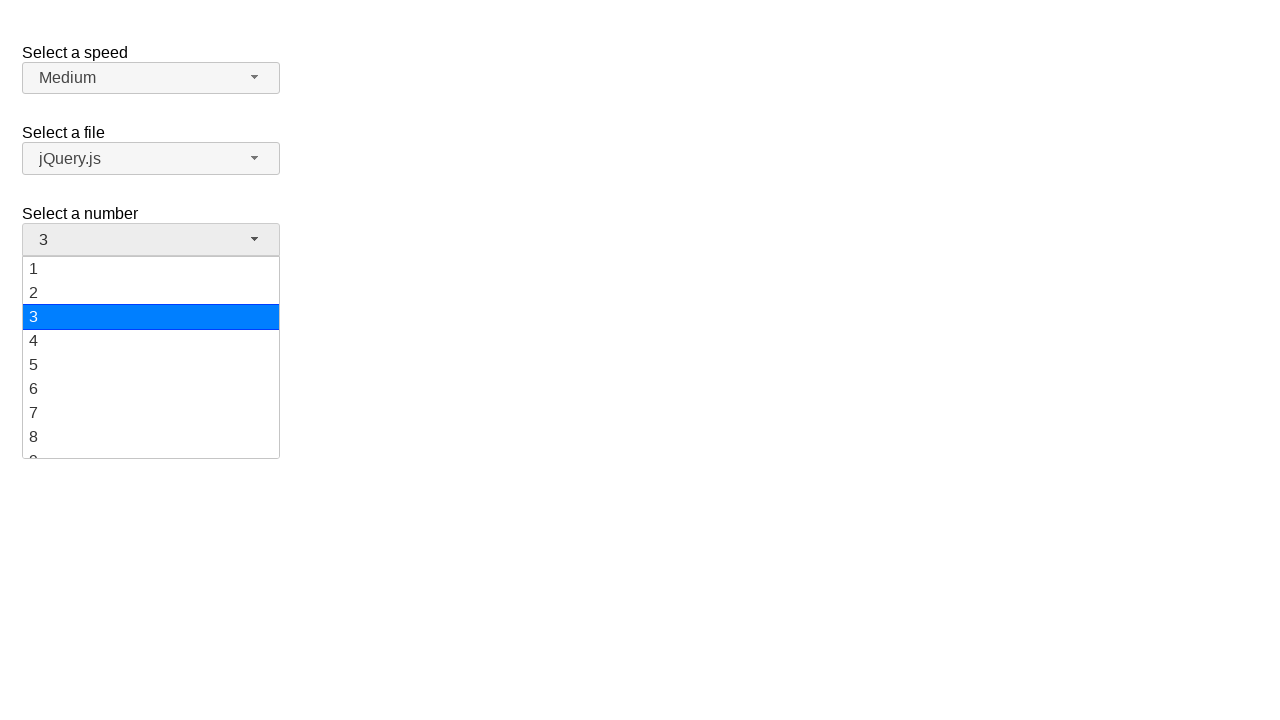

Selected value '9' from dropdown at (151, 446) on xpath=//ul[@id='number-menu']/li/div[text()='9']
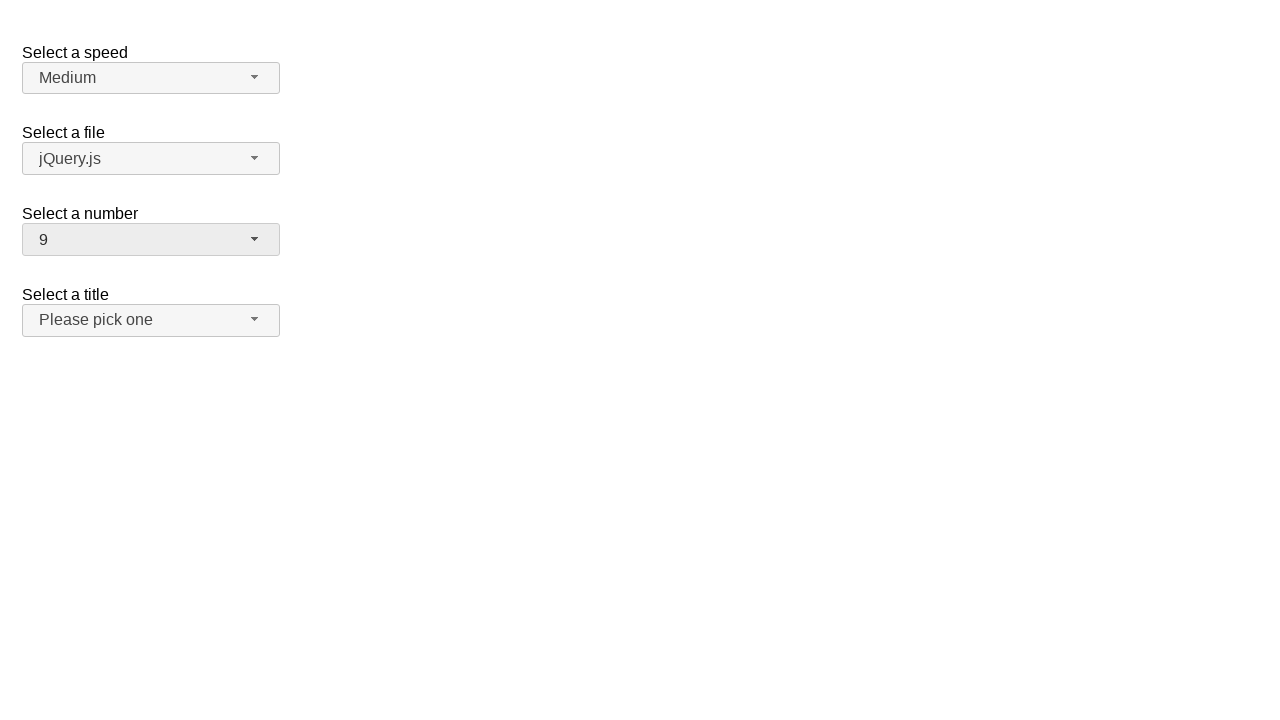

Waited 1 second for selection to register
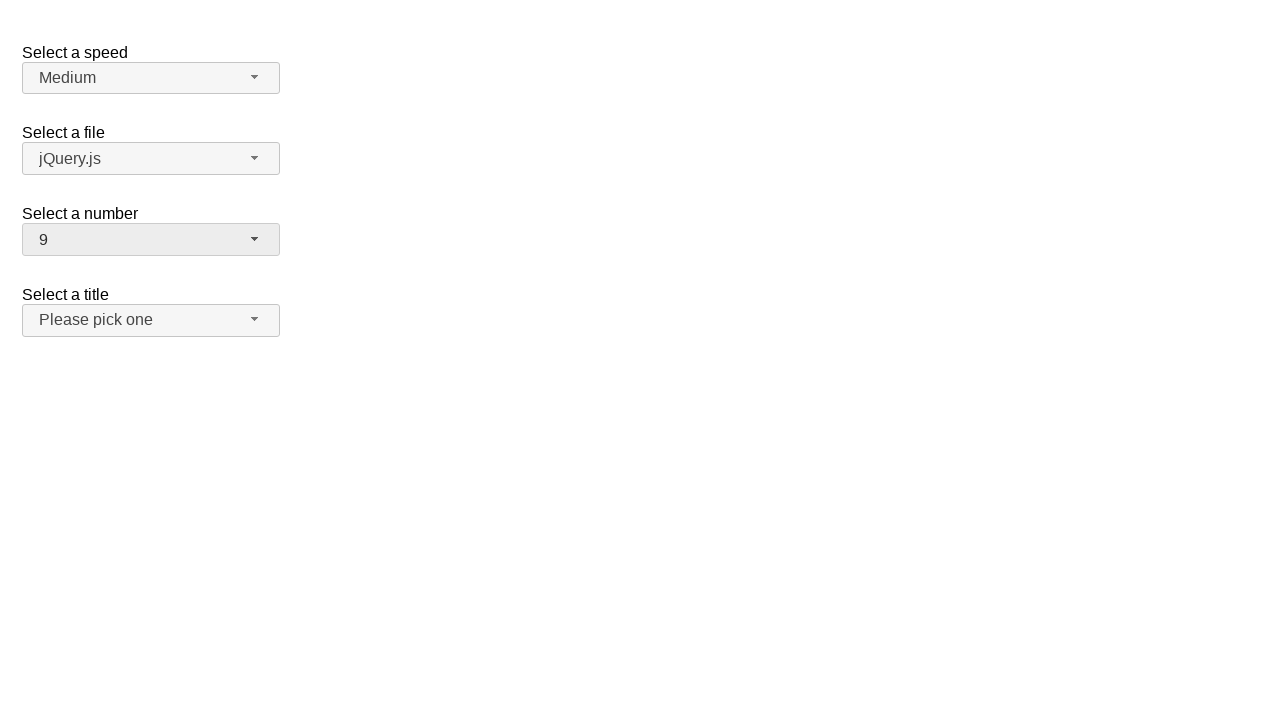

Clicked number dropdown button to open menu at (151, 240) on xpath=//span[@id='number-button']
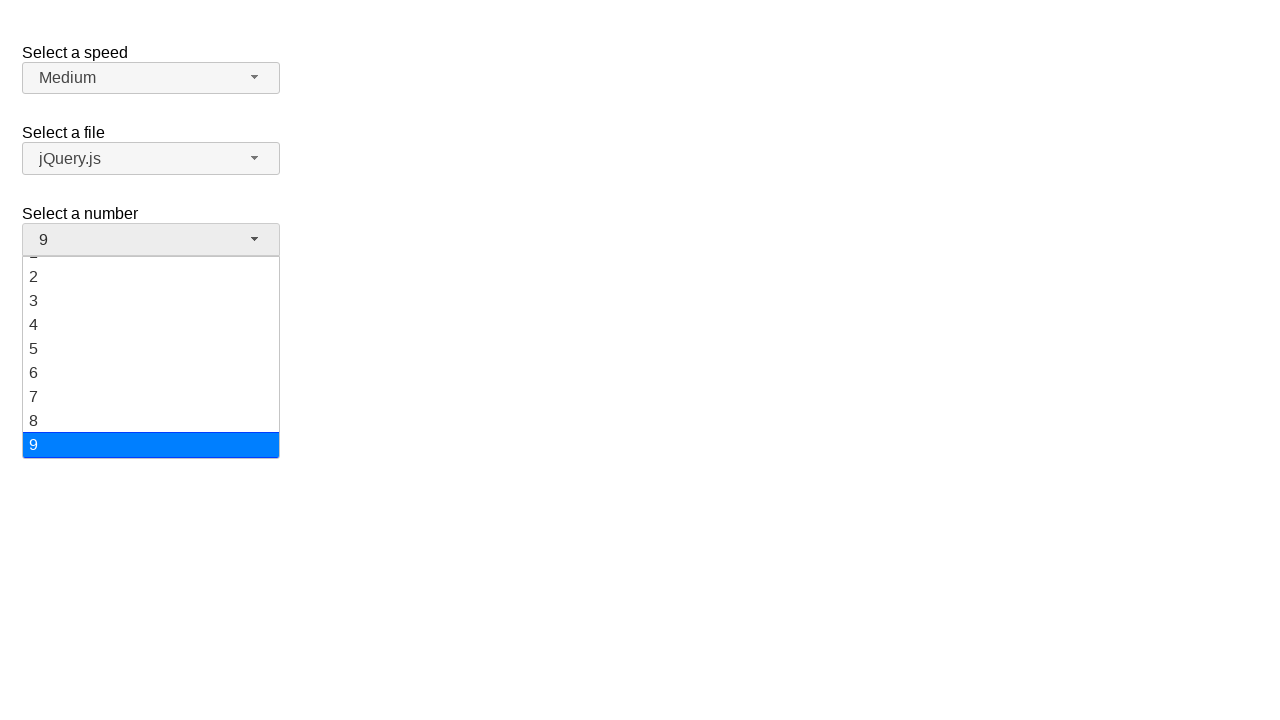

Number dropdown menu items loaded
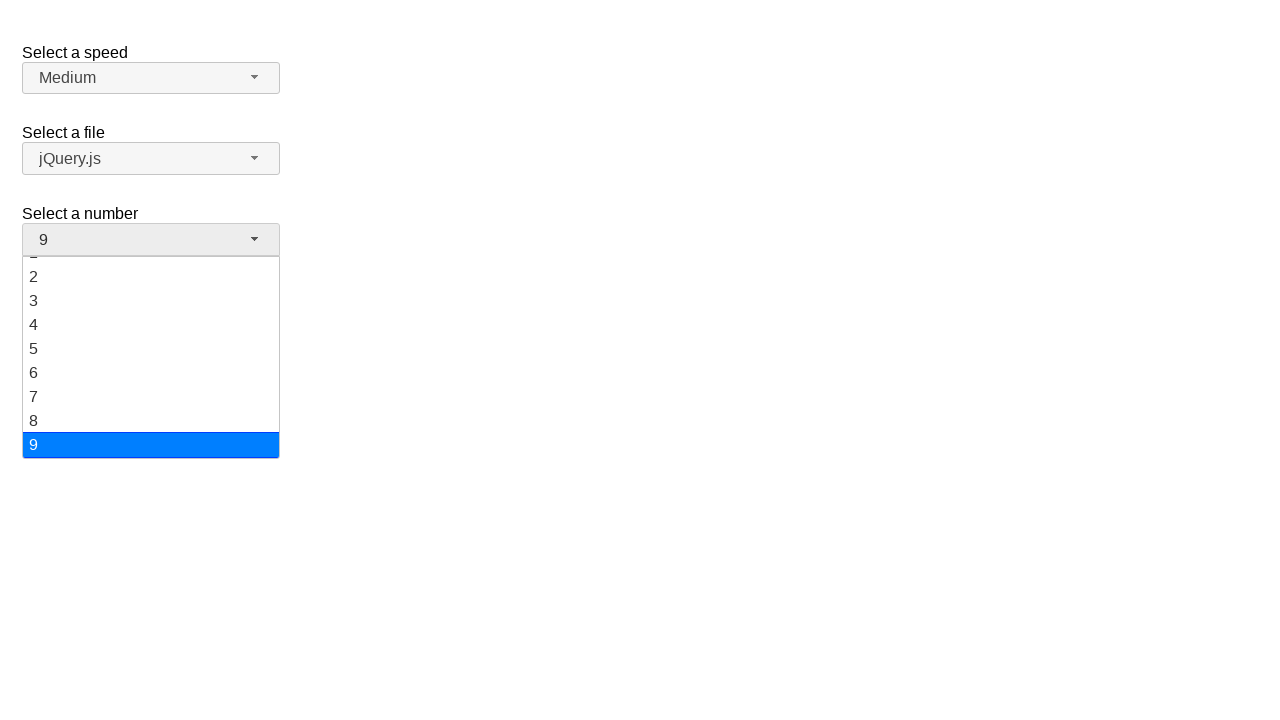

Selected value '16' from dropdown at (151, 373) on xpath=//ul[@id='number-menu']/li/div[text()='16']
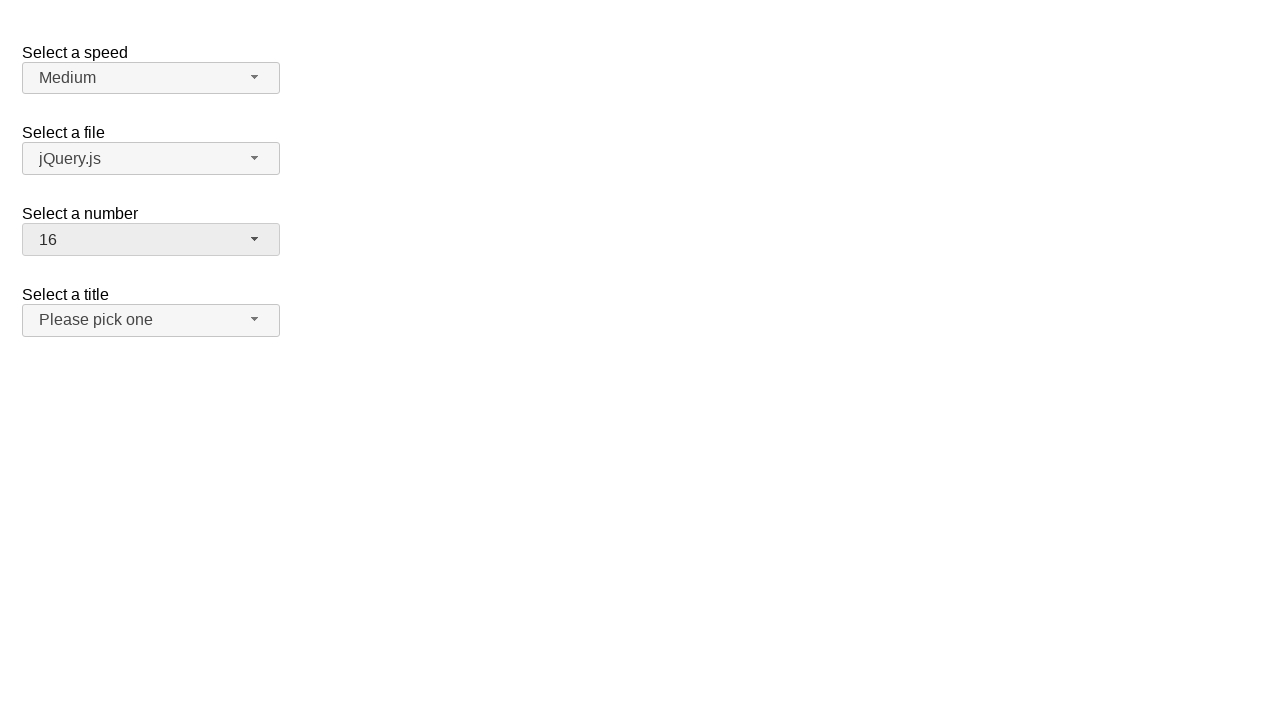

Waited 1 second for selection to register
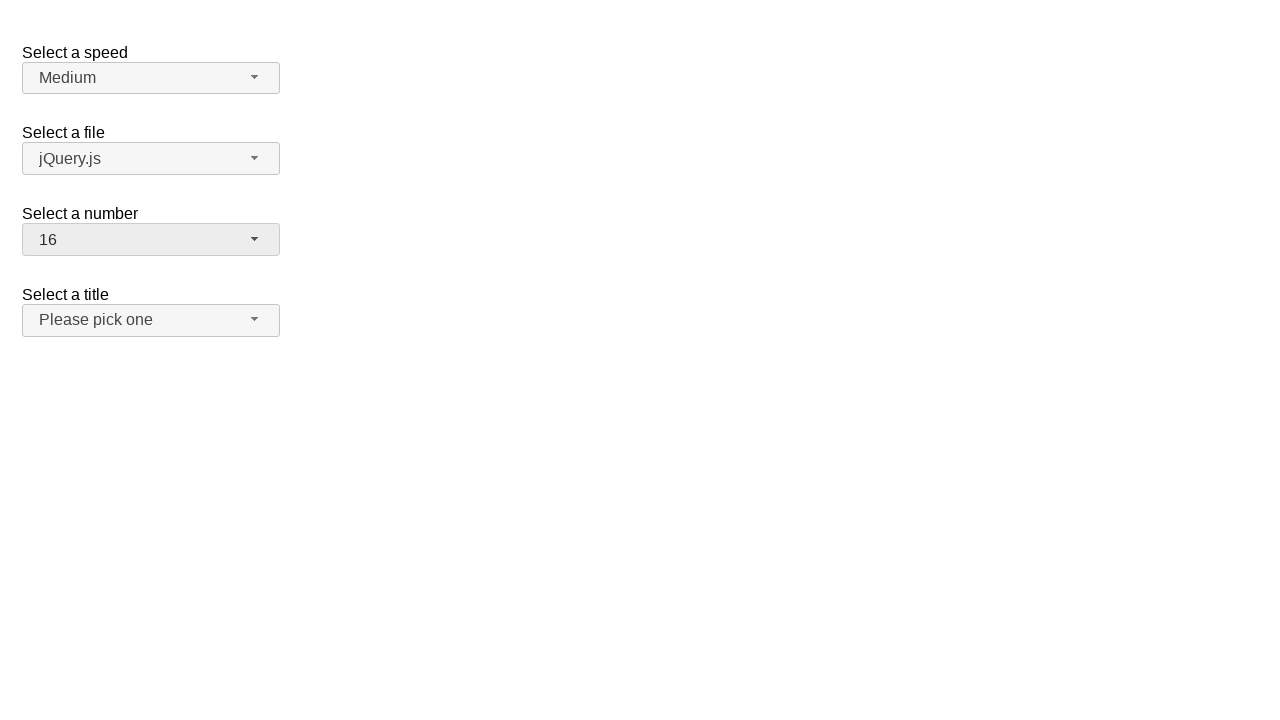

Clicked number dropdown button to open menu at (151, 240) on xpath=//span[@id='number-button']
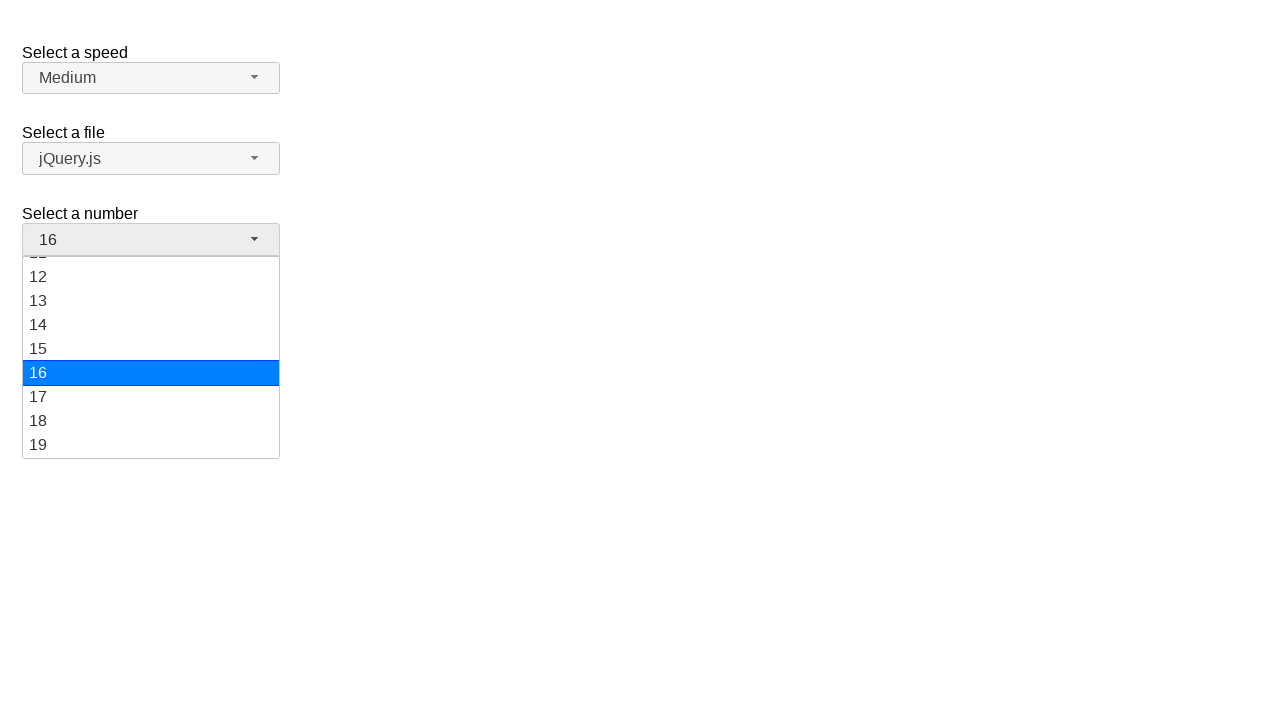

Number dropdown menu items loaded
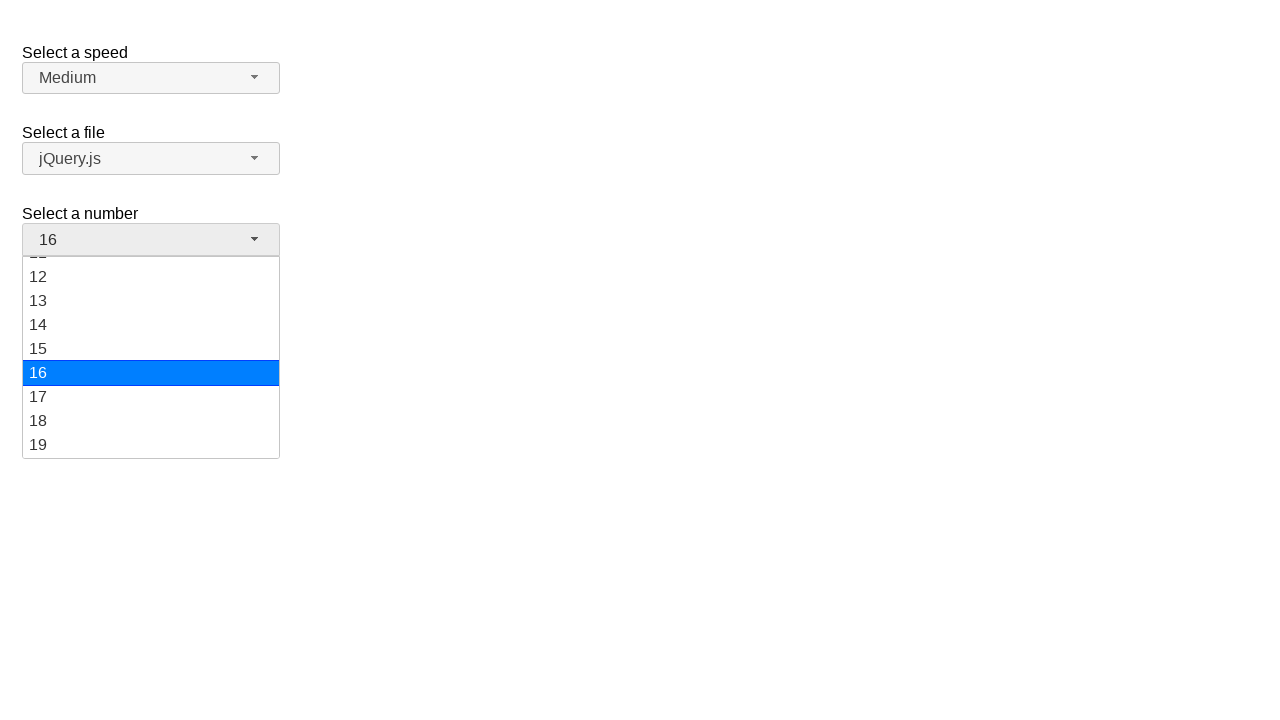

Selected value '19' from dropdown at (151, 445) on xpath=//ul[@id='number-menu']/li/div[text()='19']
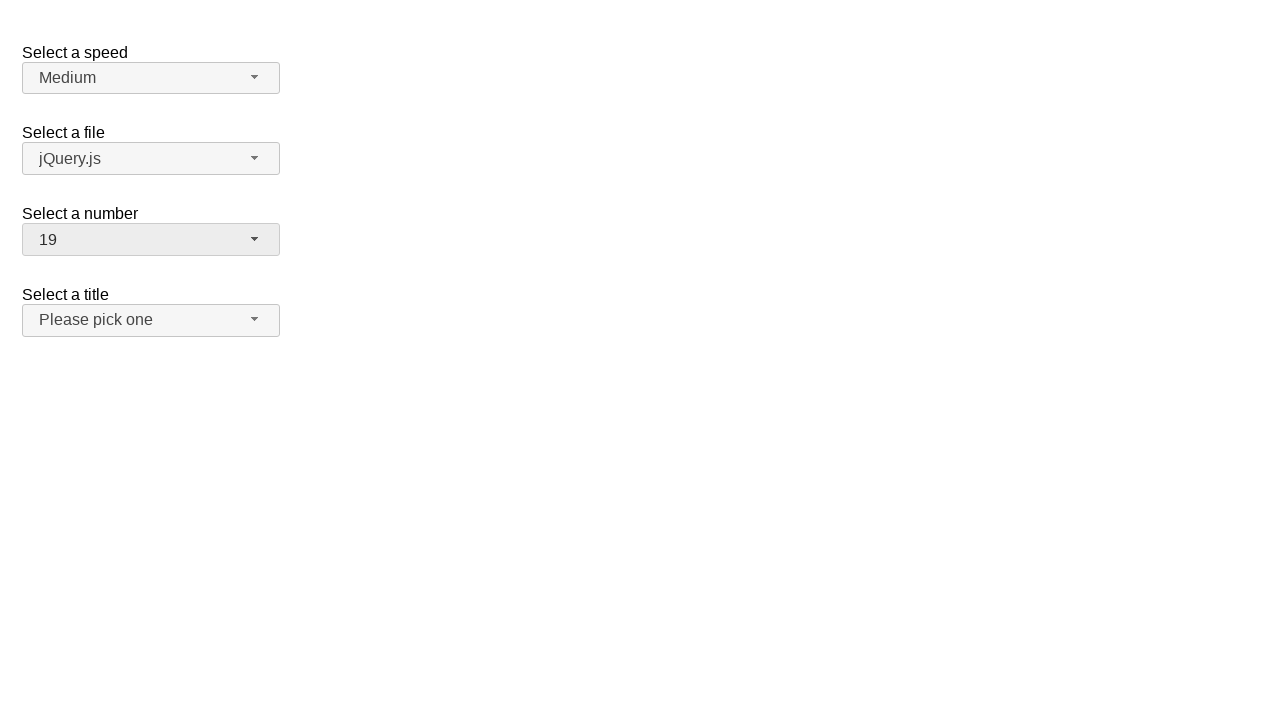

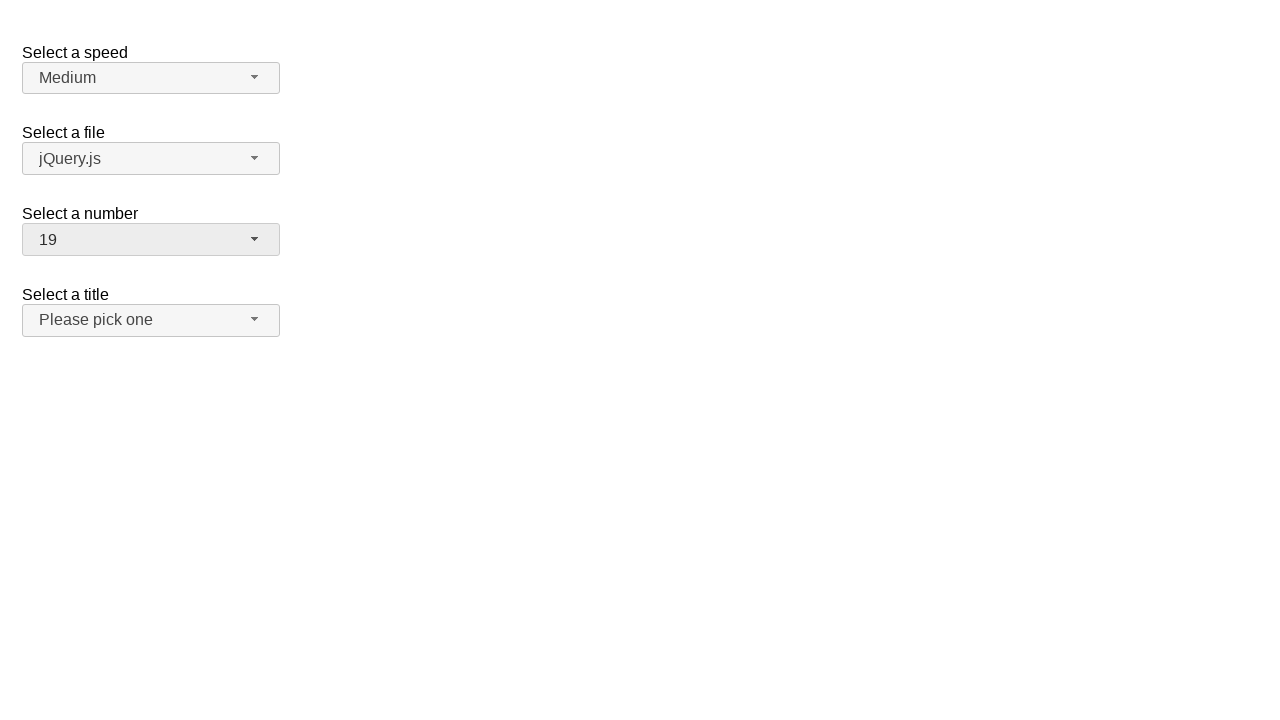